Navigates to the Bonbast currency exchange rate website and verifies that the EUR exchange rate element loads successfully.

Starting URL: https://www.bonbast.com/

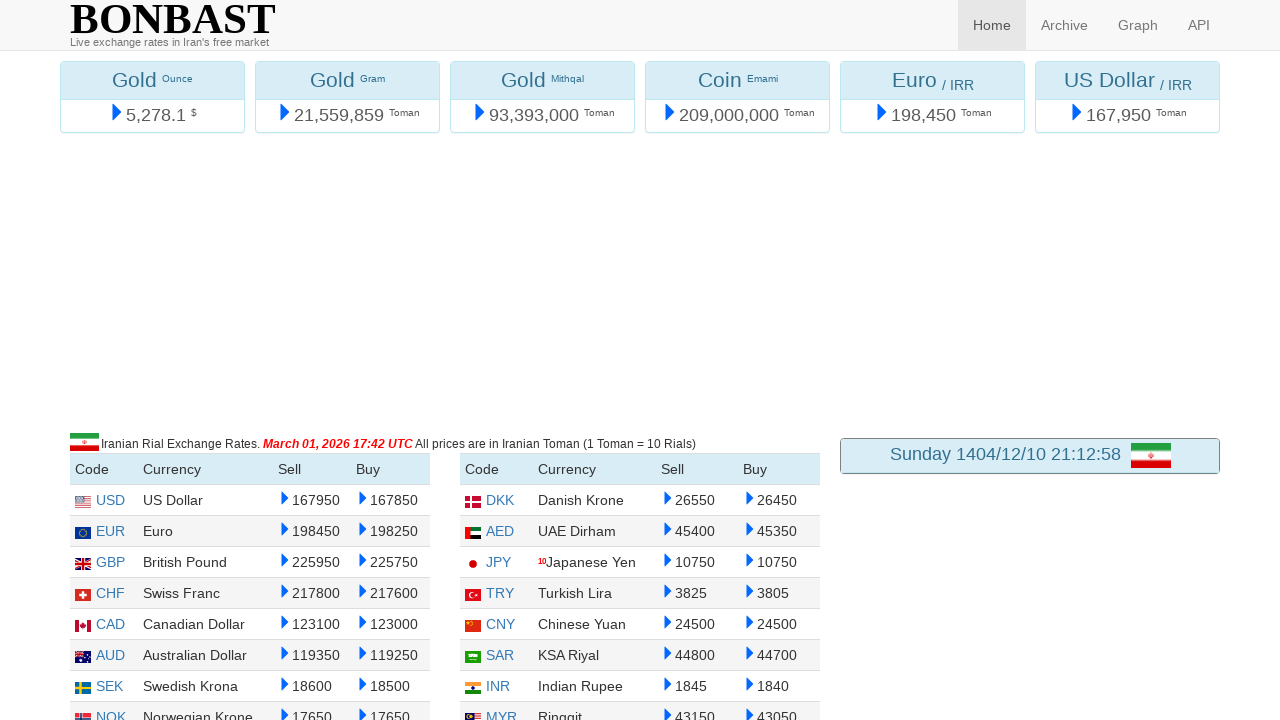

Navigated to Bonbast currency exchange rate website
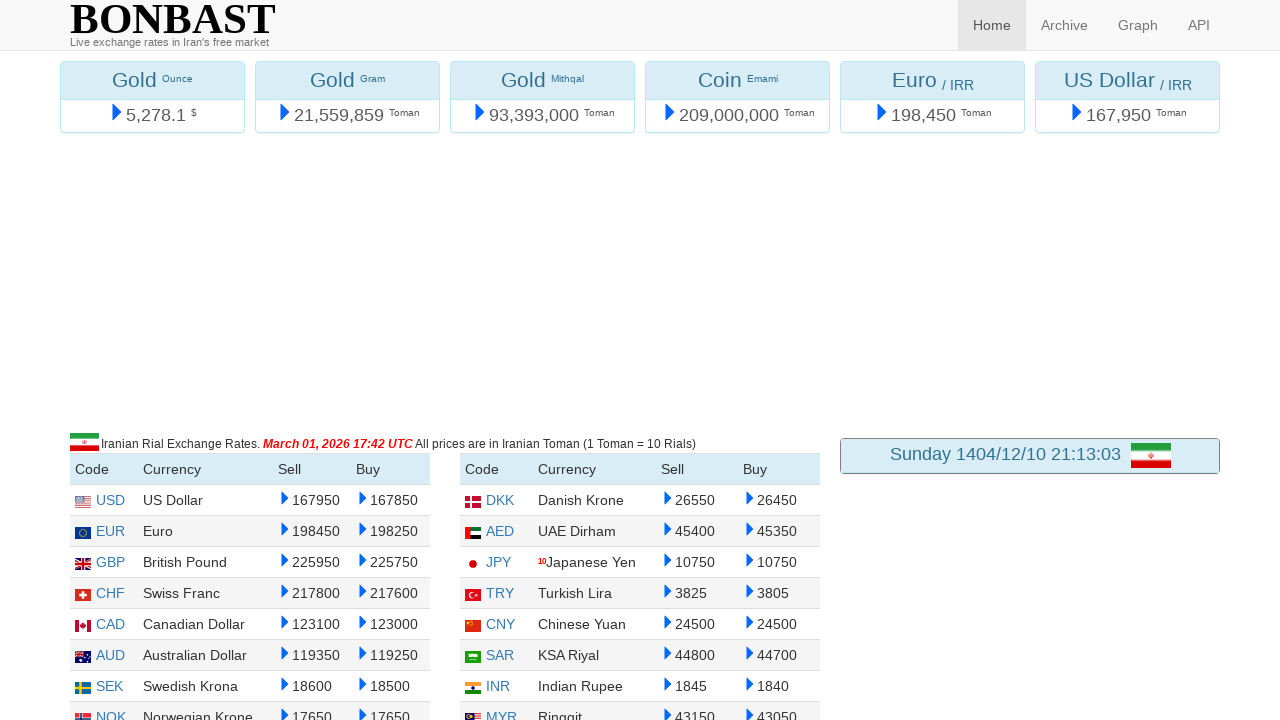

EUR exchange rate element loaded successfully
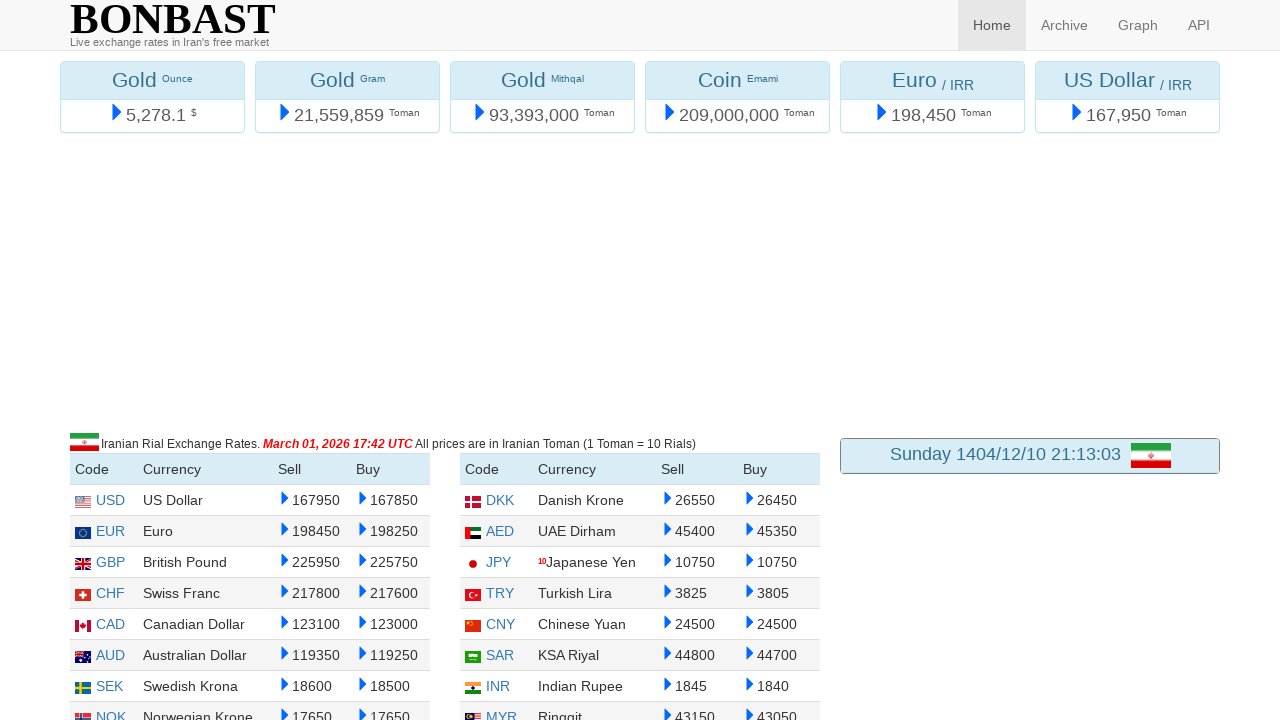

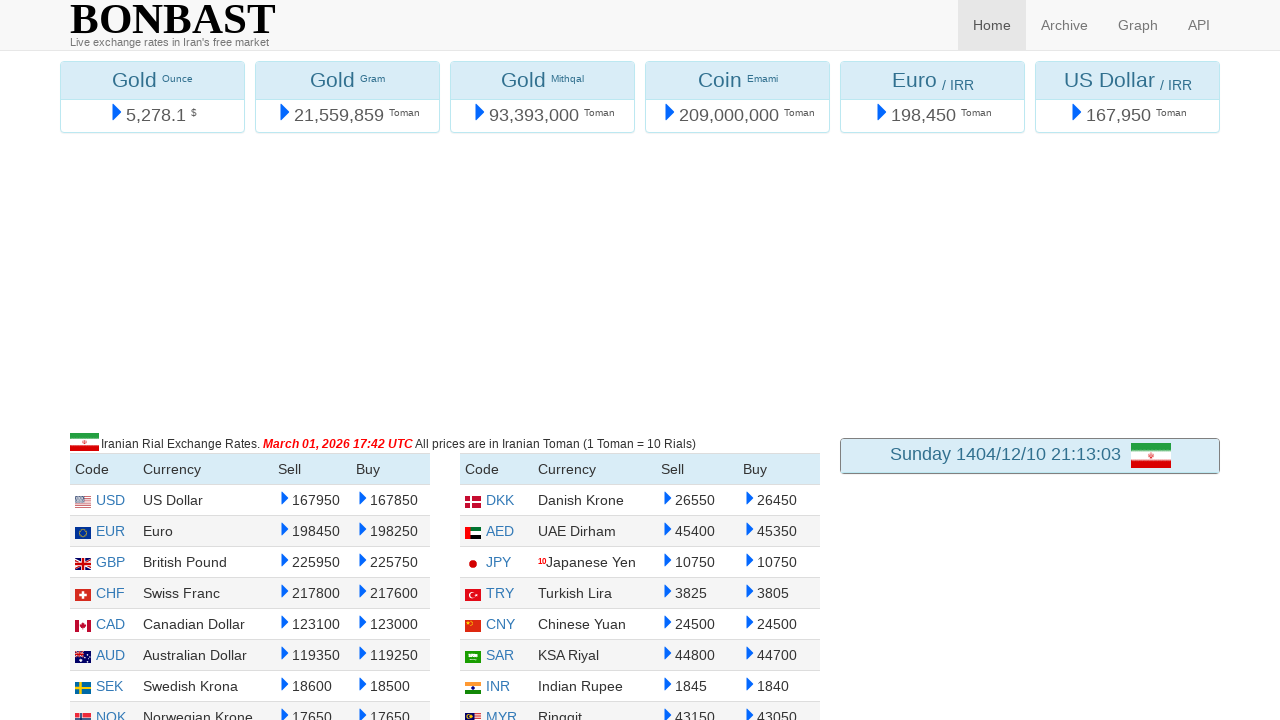